Tests page refresh functionality by showing an element, refreshing the page, and verifying the element is hidden again

Starting URL: https://kristinek.github.io/site/examples/act

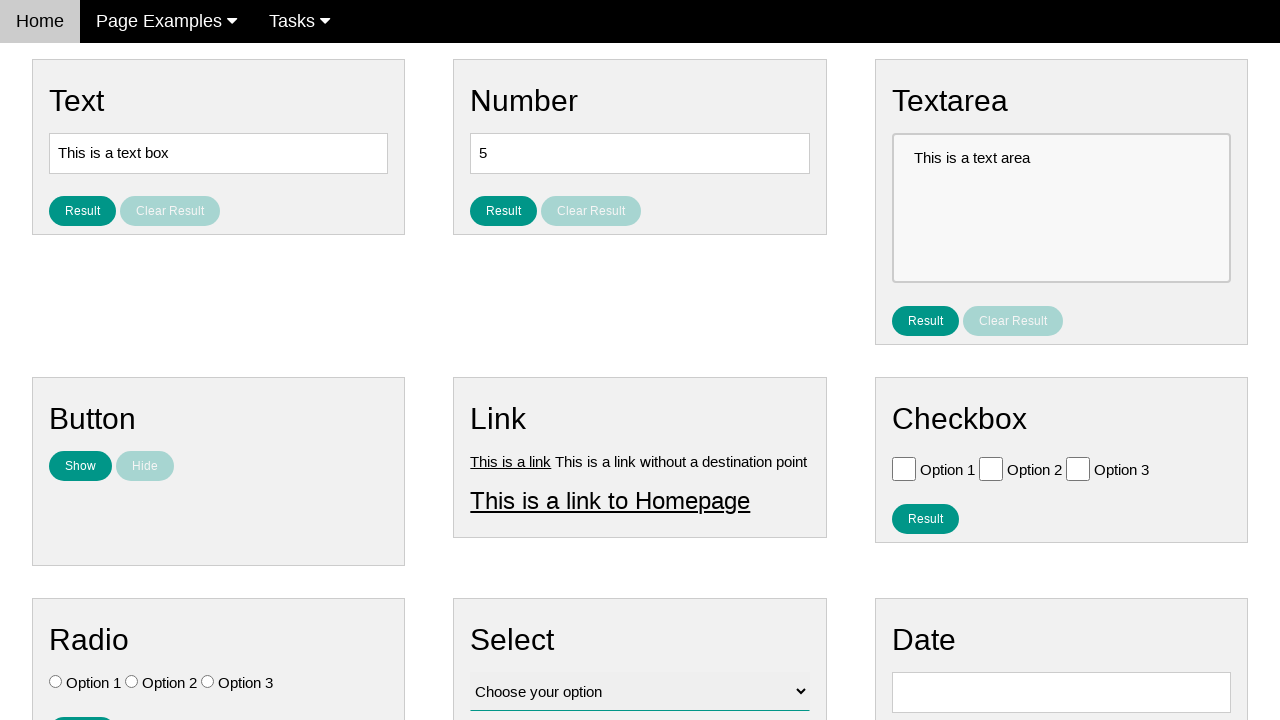

Clicked 'Show' button in Button section at (80, 466) on button:has-text('Show')
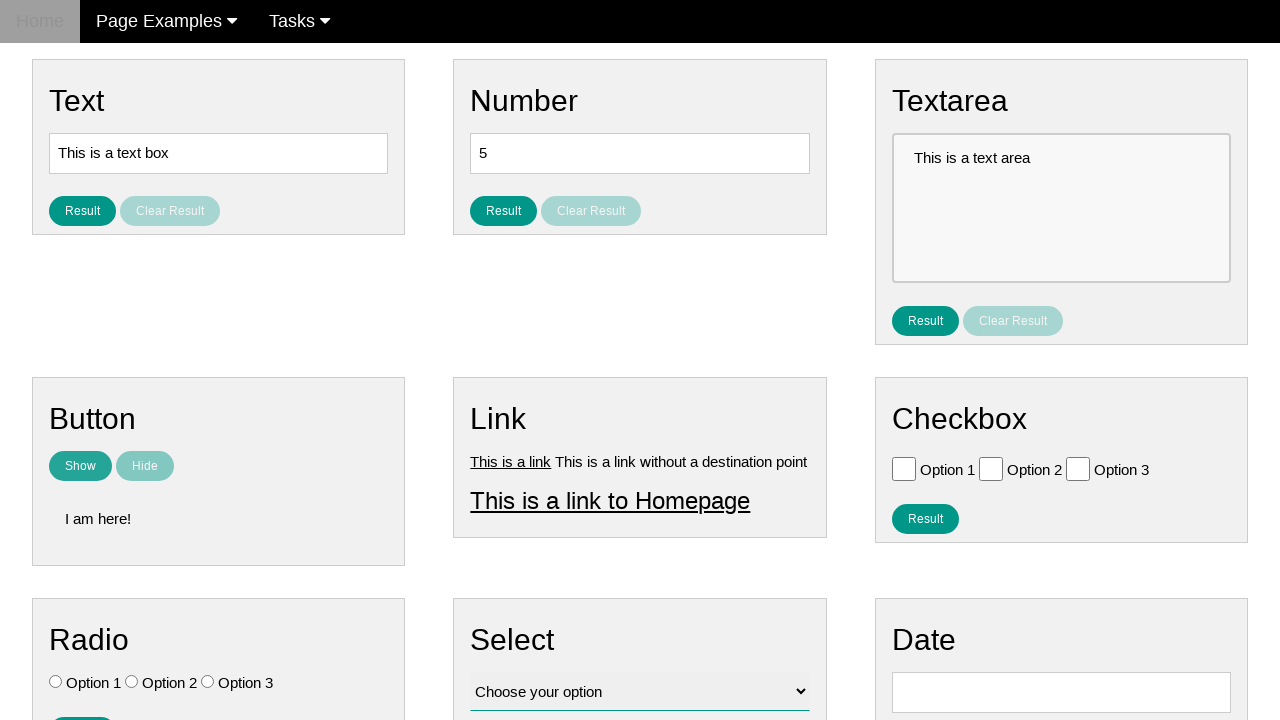

Verified 'I am here!' text is visible
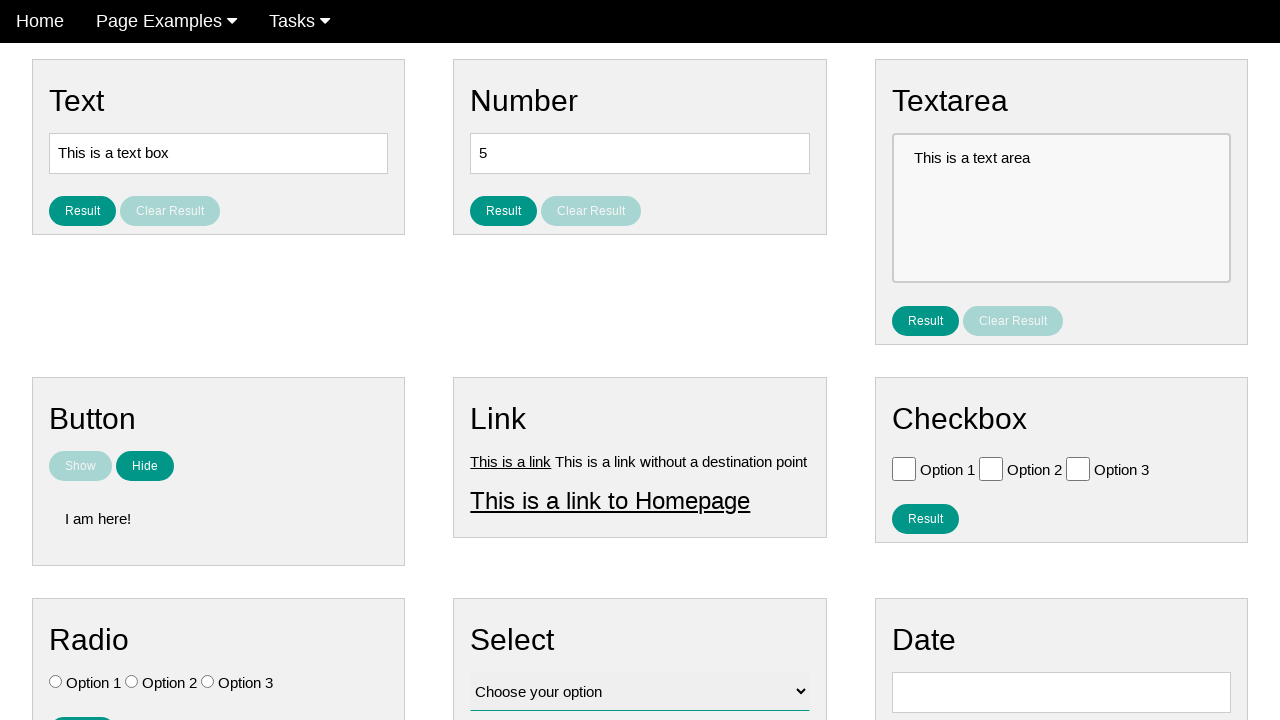

Refreshed the page
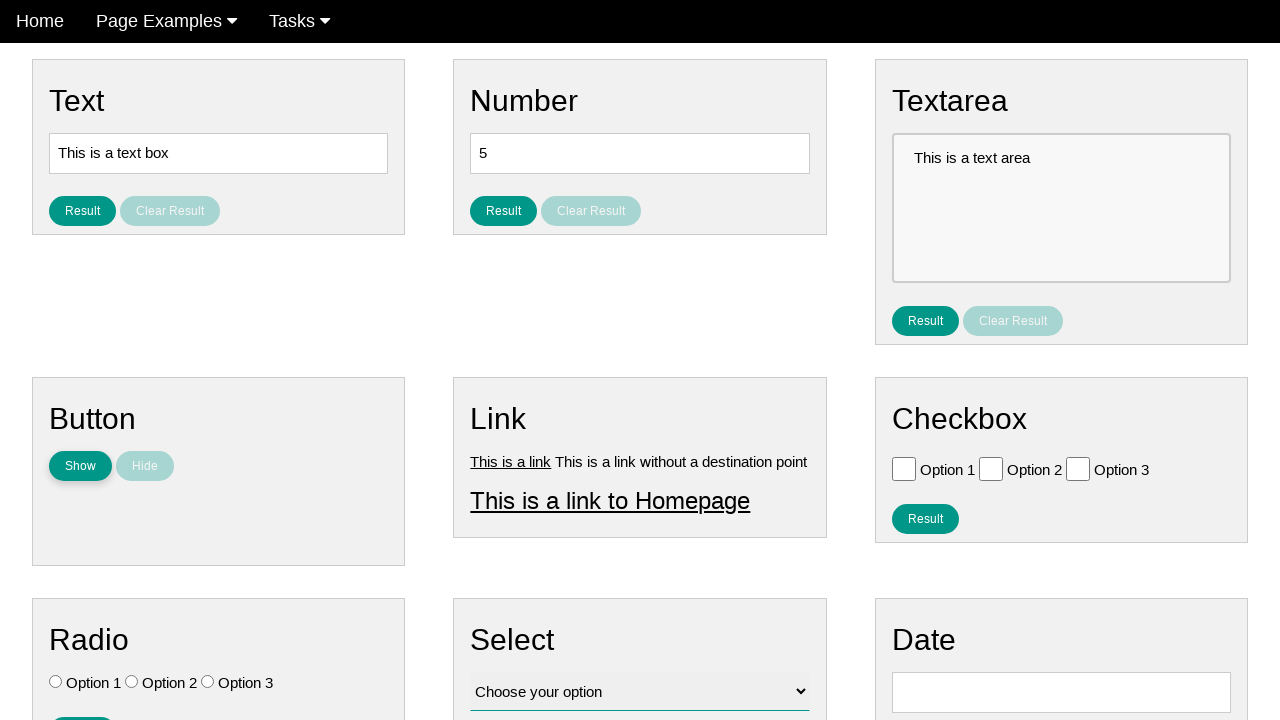

Verified 'I am here!' text is hidden after page refresh
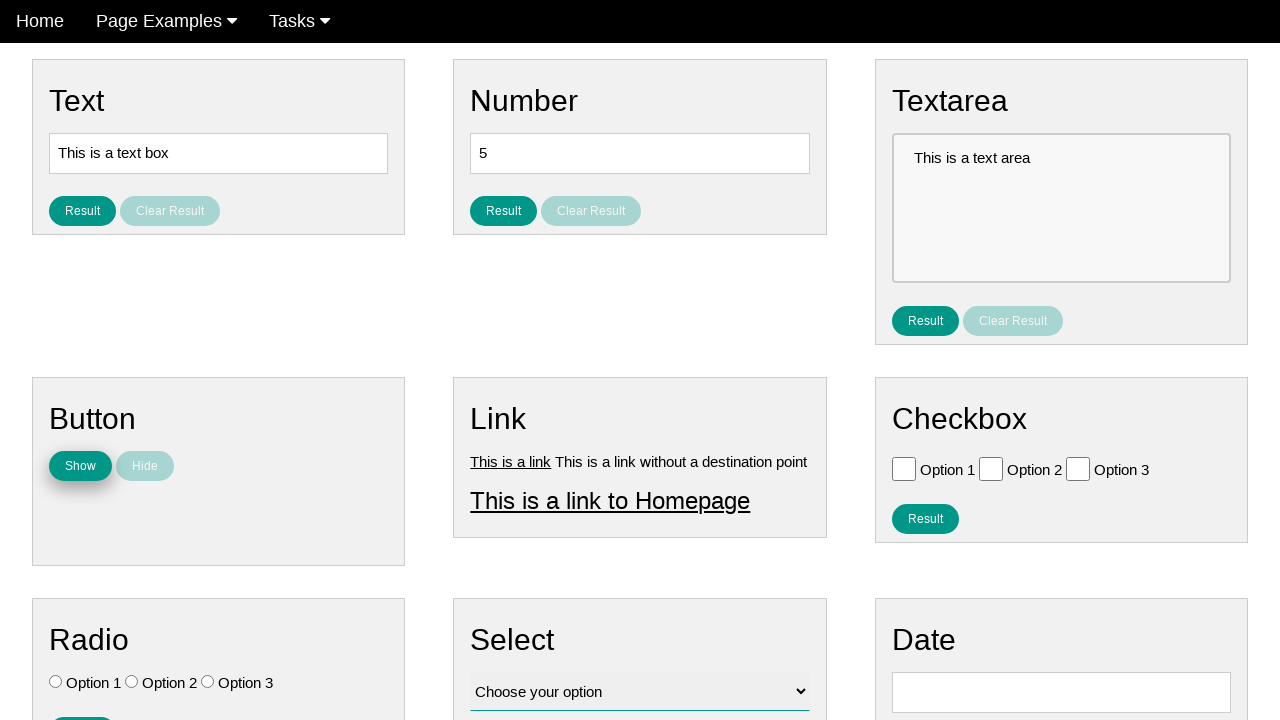

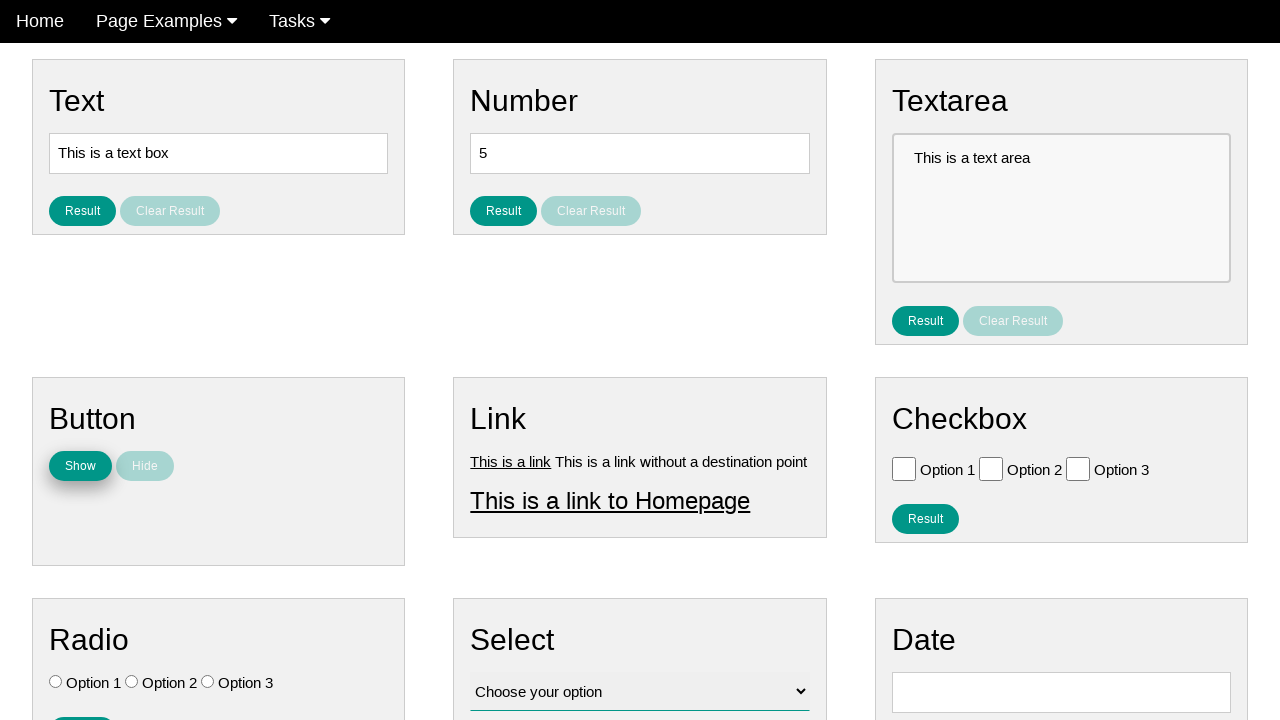